Tests that clicking Clear completed removes completed items from the list

Starting URL: https://demo.playwright.dev/todomvc

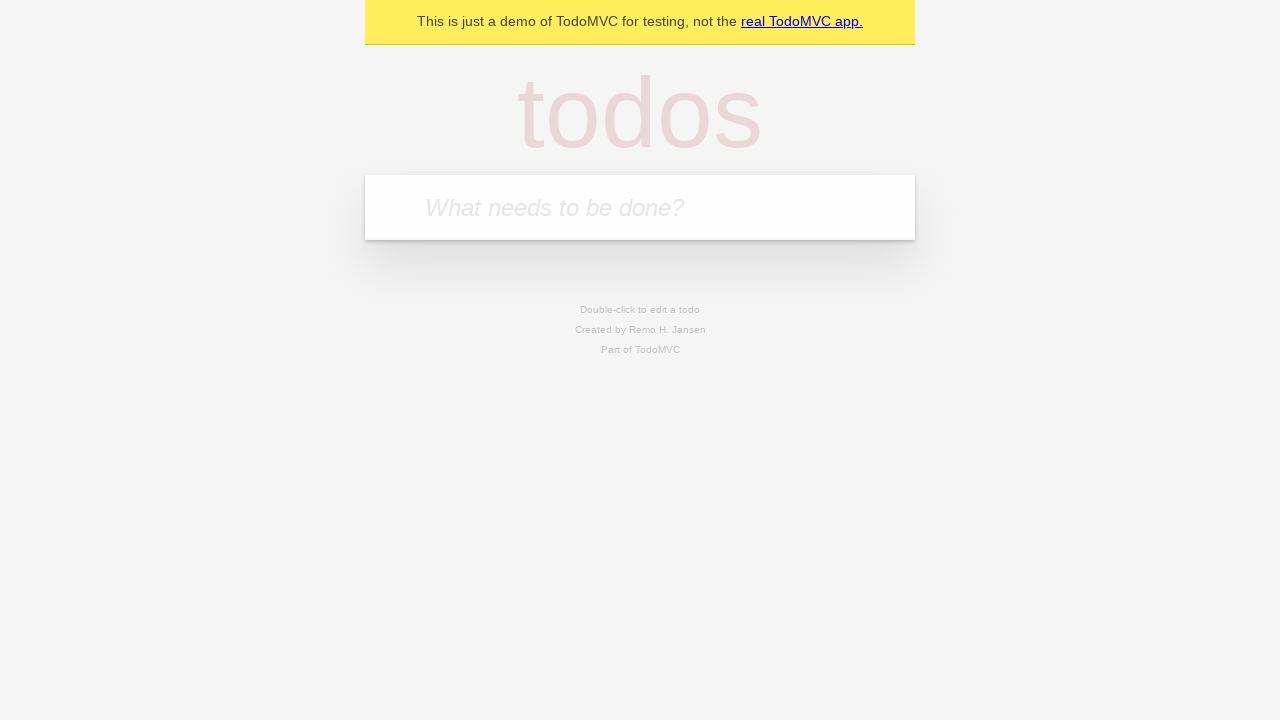

Filled todo input with 'buy some cheese' on internal:attr=[placeholder="What needs to be done?"i]
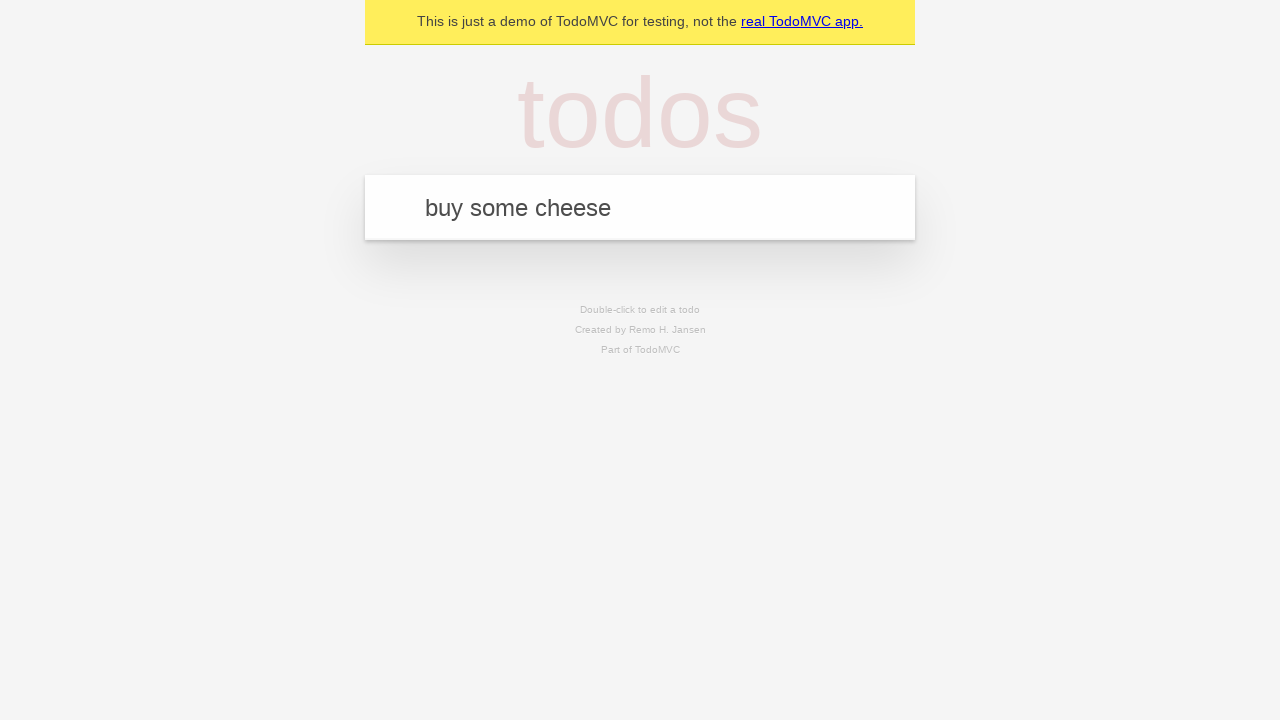

Pressed Enter to add first todo item on internal:attr=[placeholder="What needs to be done?"i]
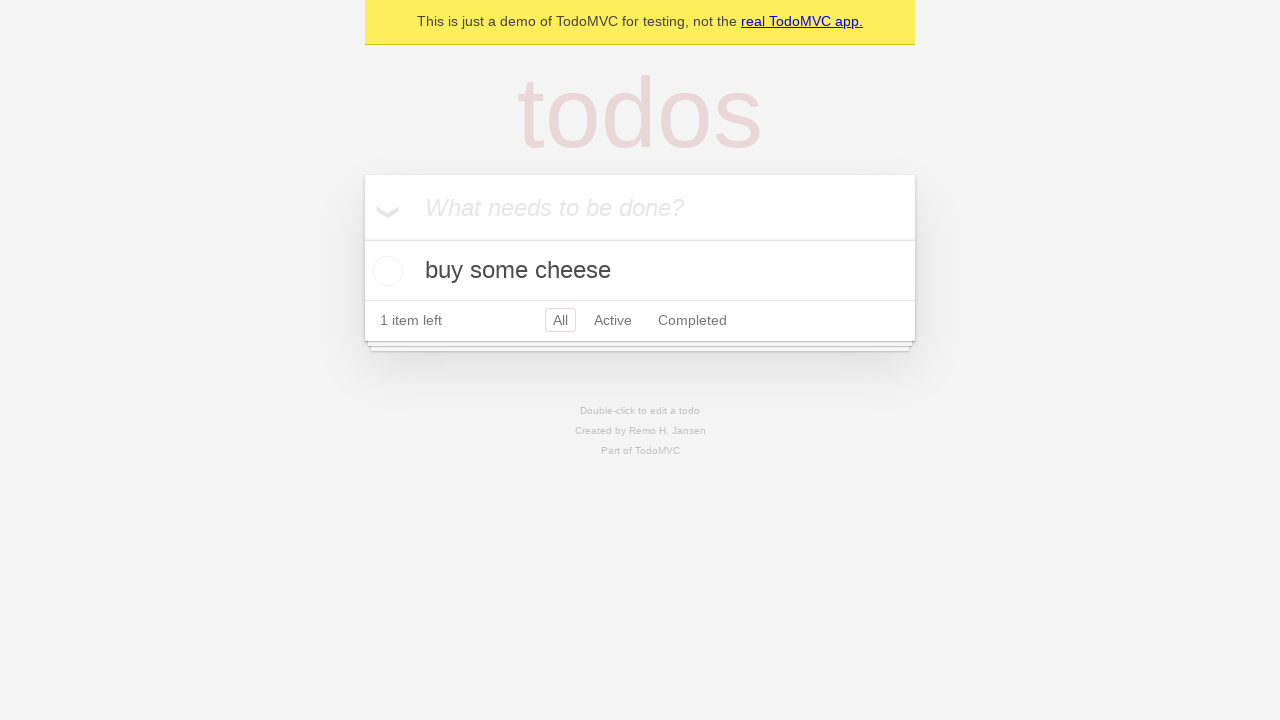

Filled todo input with 'feed the cat' on internal:attr=[placeholder="What needs to be done?"i]
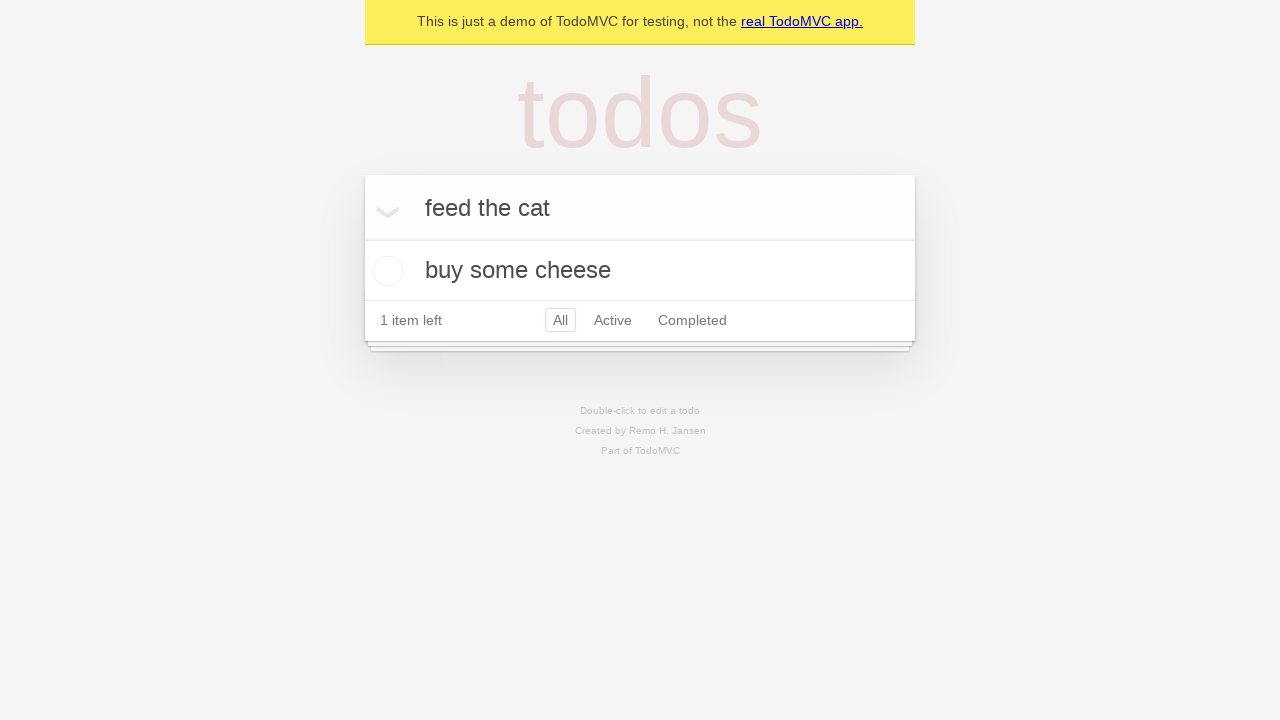

Pressed Enter to add second todo item on internal:attr=[placeholder="What needs to be done?"i]
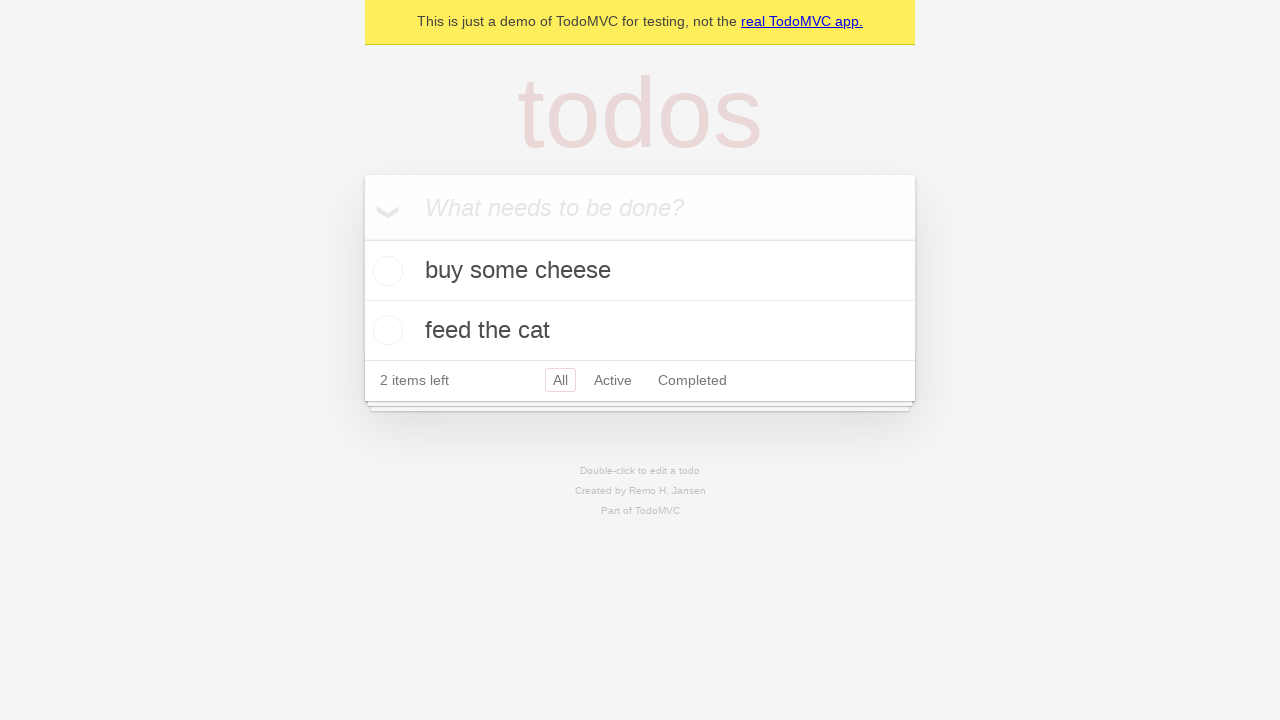

Filled todo input with 'book a doctors appointment' on internal:attr=[placeholder="What needs to be done?"i]
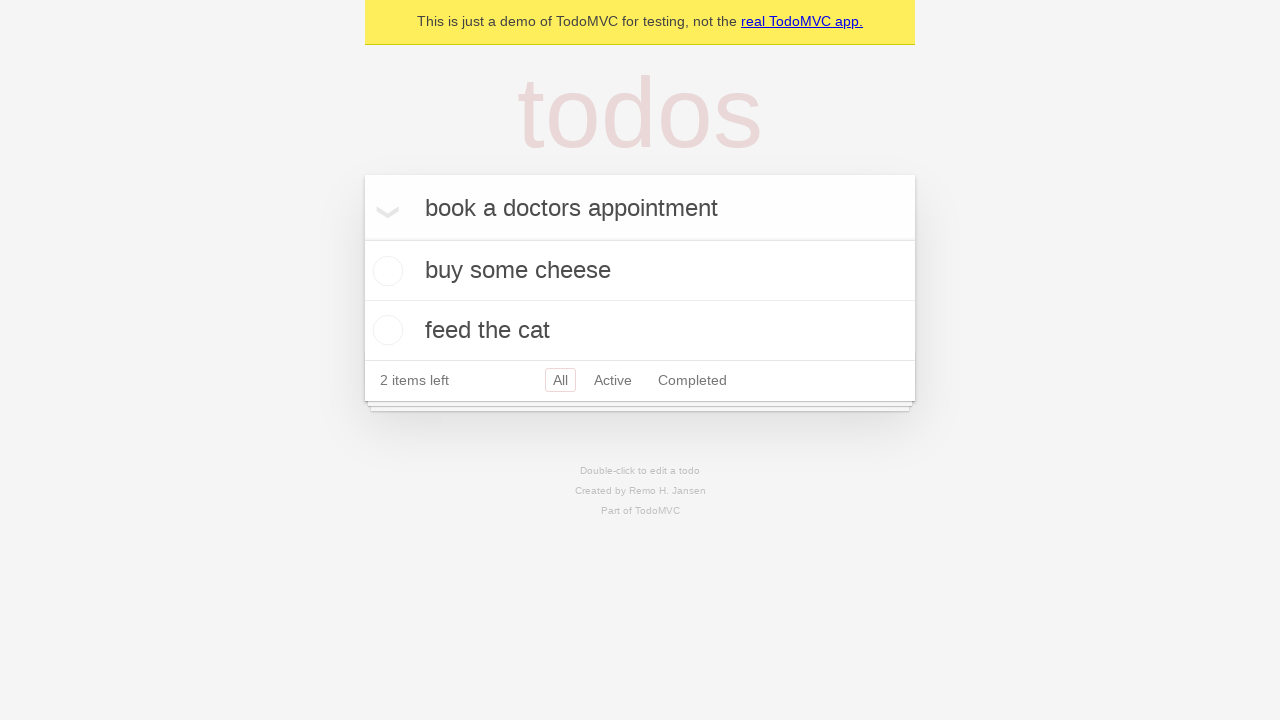

Pressed Enter to add third todo item on internal:attr=[placeholder="What needs to be done?"i]
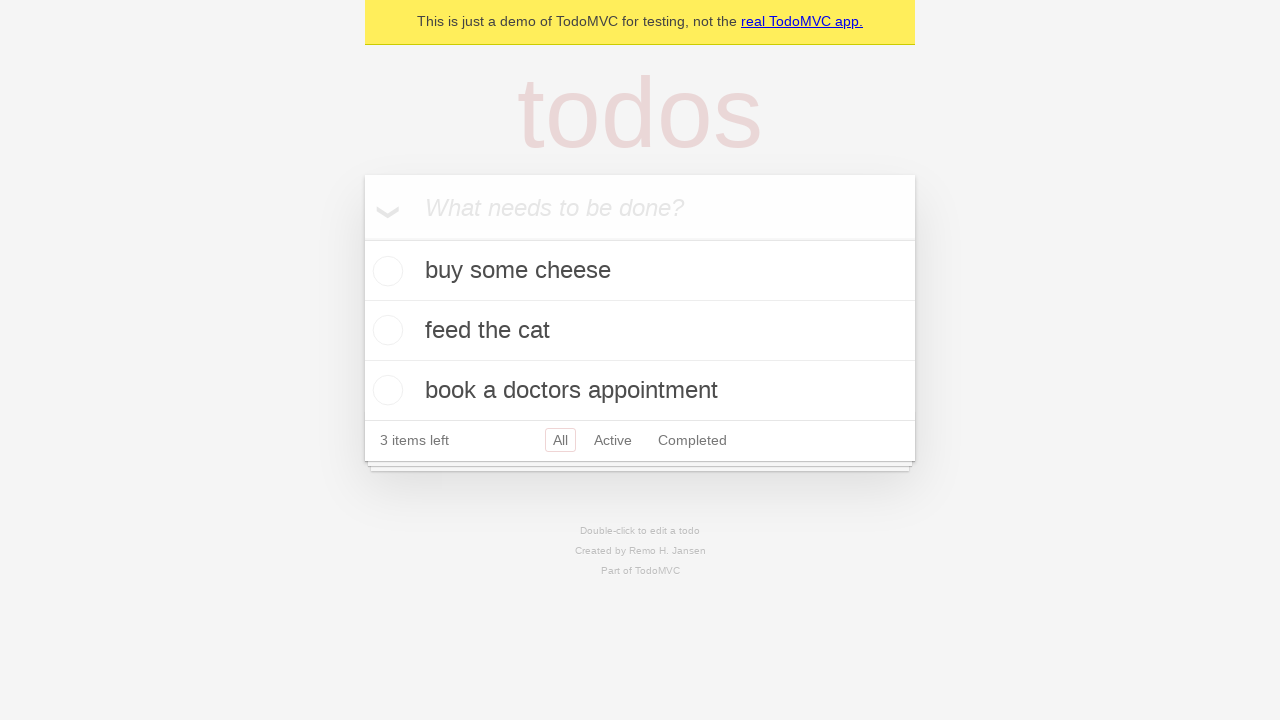

Checked the second todo item ('feed the cat') at (385, 330) on internal:testid=[data-testid="todo-item"s] >> nth=1 >> internal:role=checkbox
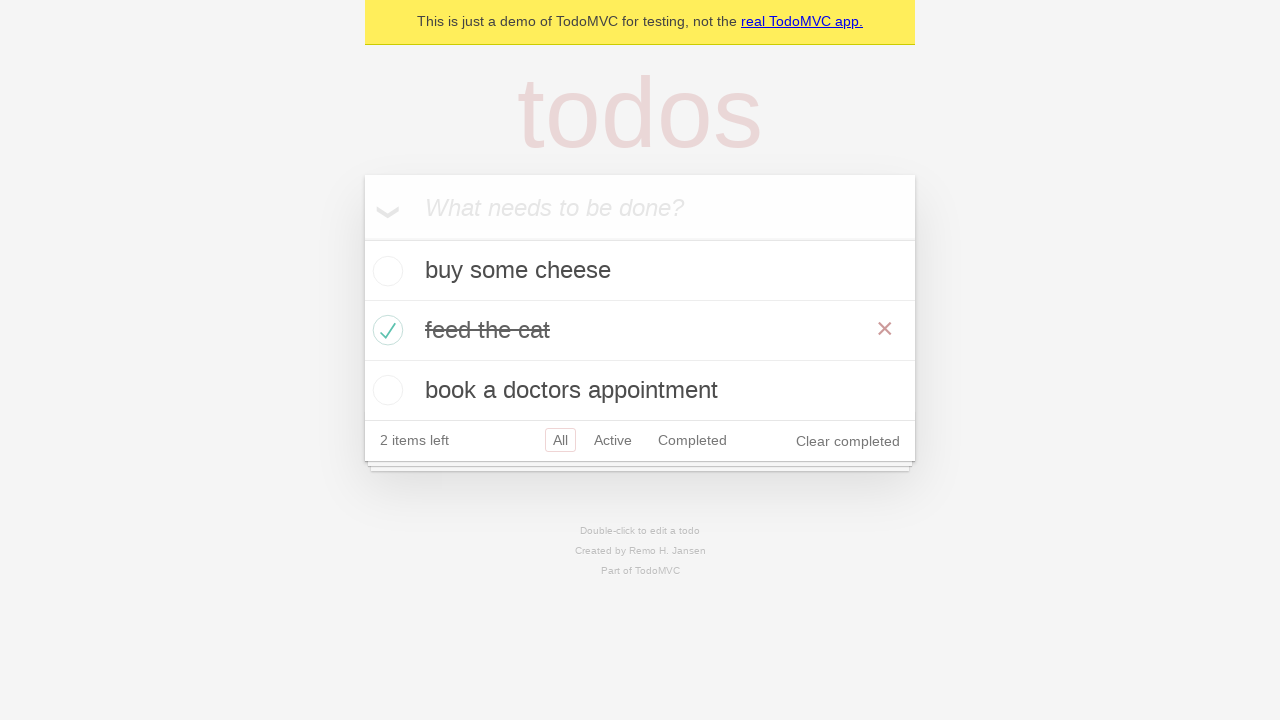

Clicked 'Clear completed' button to remove completed items at (848, 441) on internal:role=button[name="Clear completed"i]
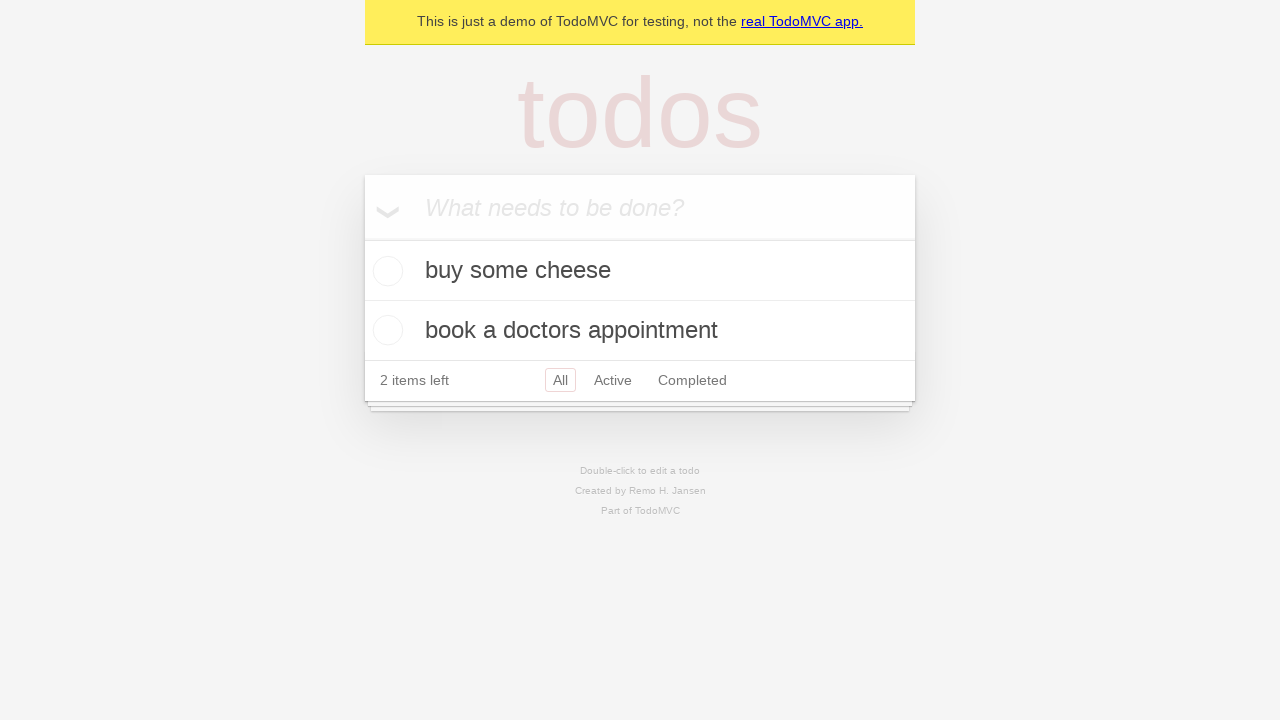

Waited for todo items to update after clearing completed items
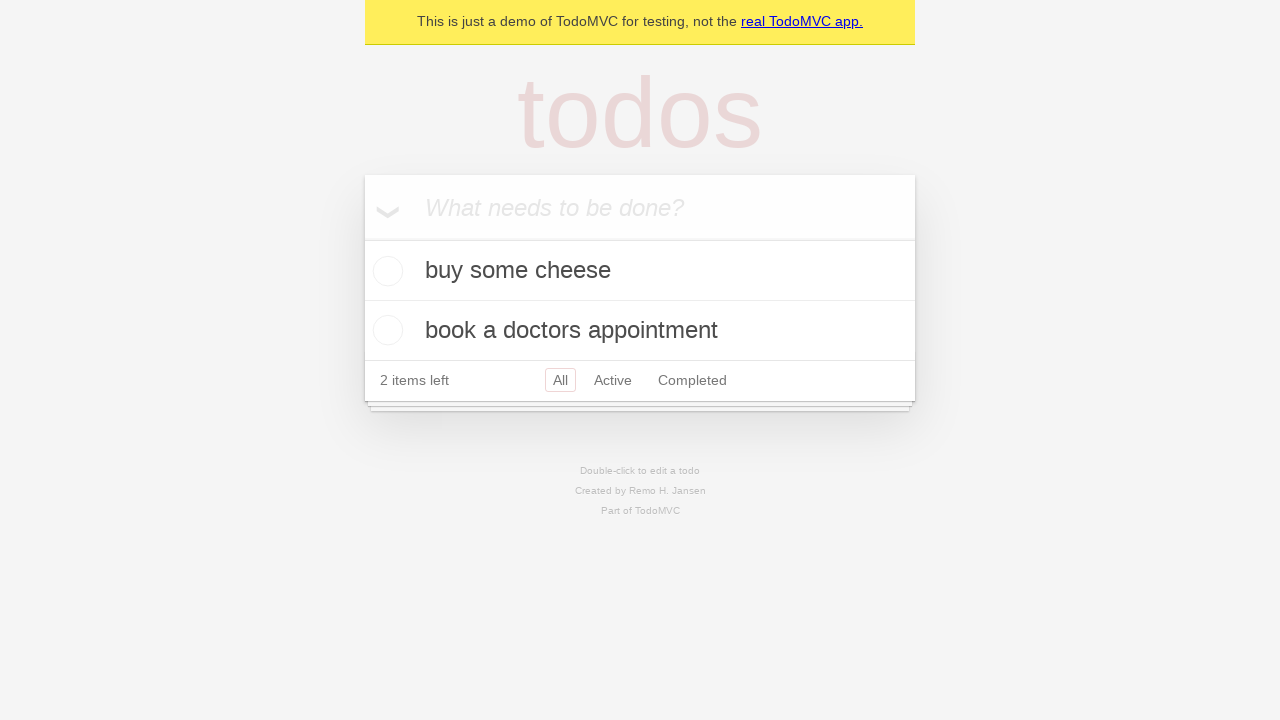

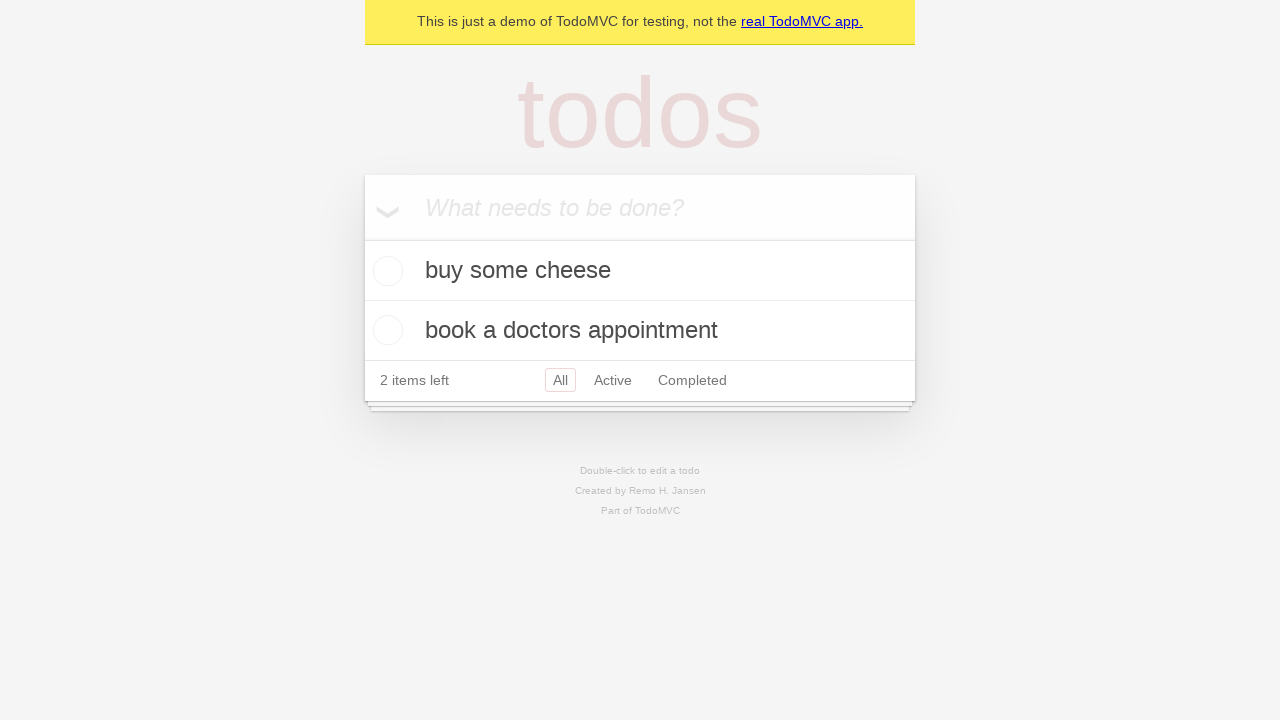